Clicks the Courses link in the header and verifies navigation to the Courses section with correct heading

Starting URL: http://synthesis-workshop.com.s3-website-us-east-1.amazonaws.com/

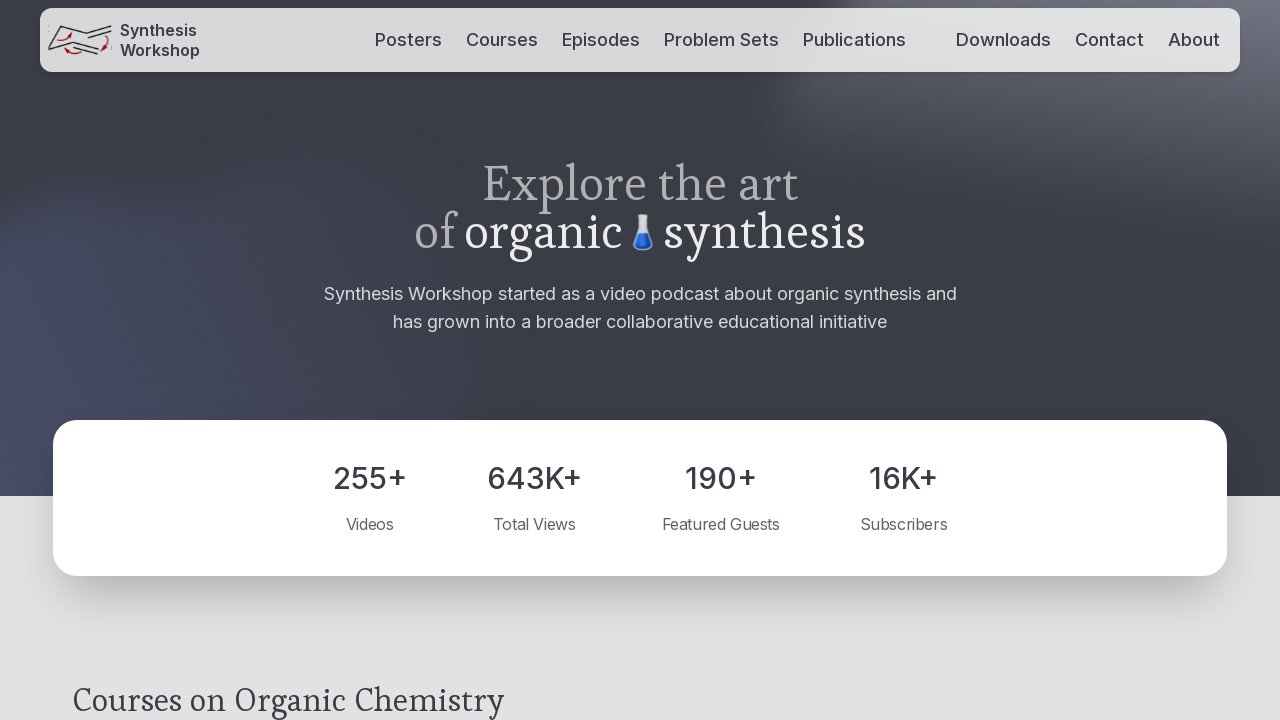

Clicked 'Courses' link in header at (502, 40) on internal:role=banner >> internal:role=link[name="Courses"i]
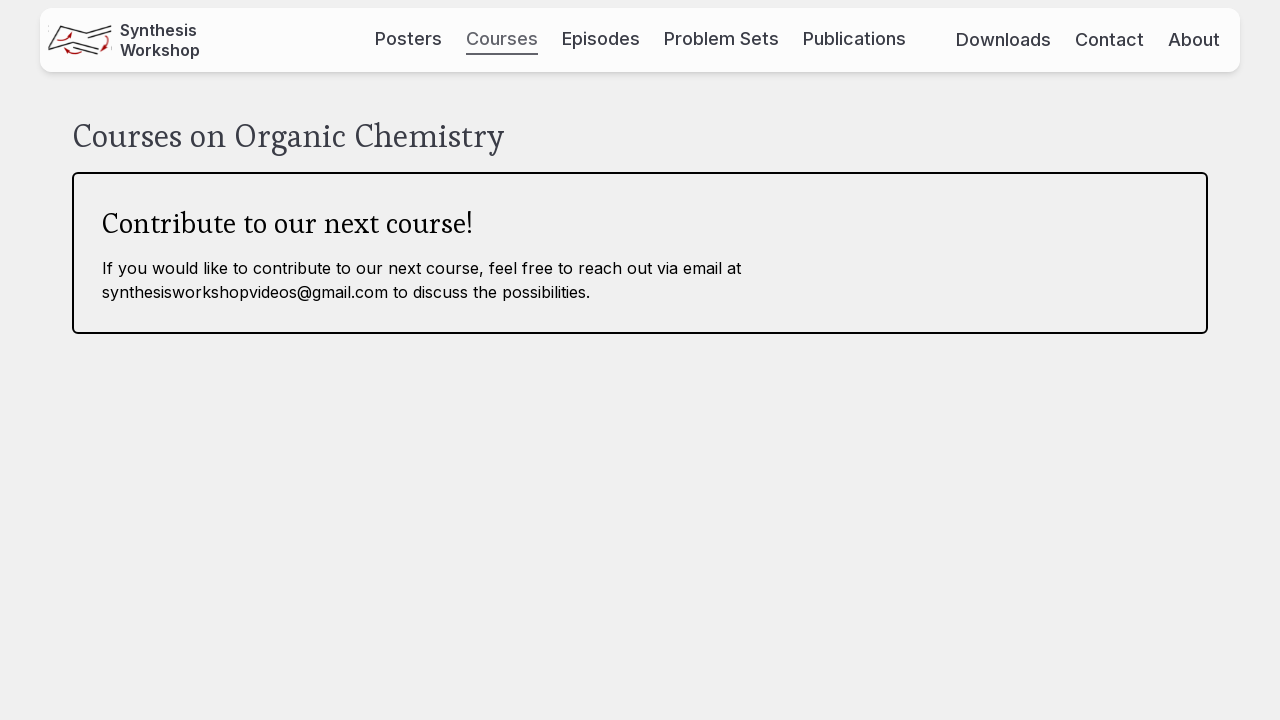

Verified navigation to Courses section - 'Courses on Organic Chemistry' heading is visible
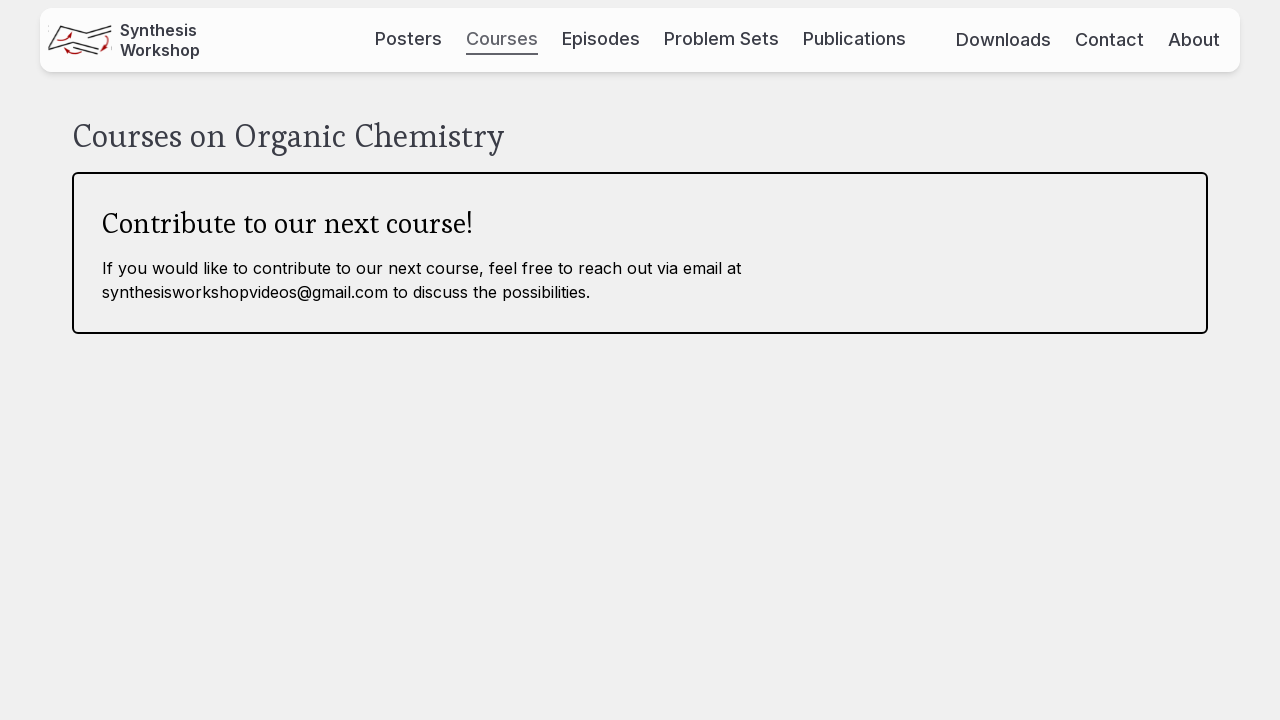

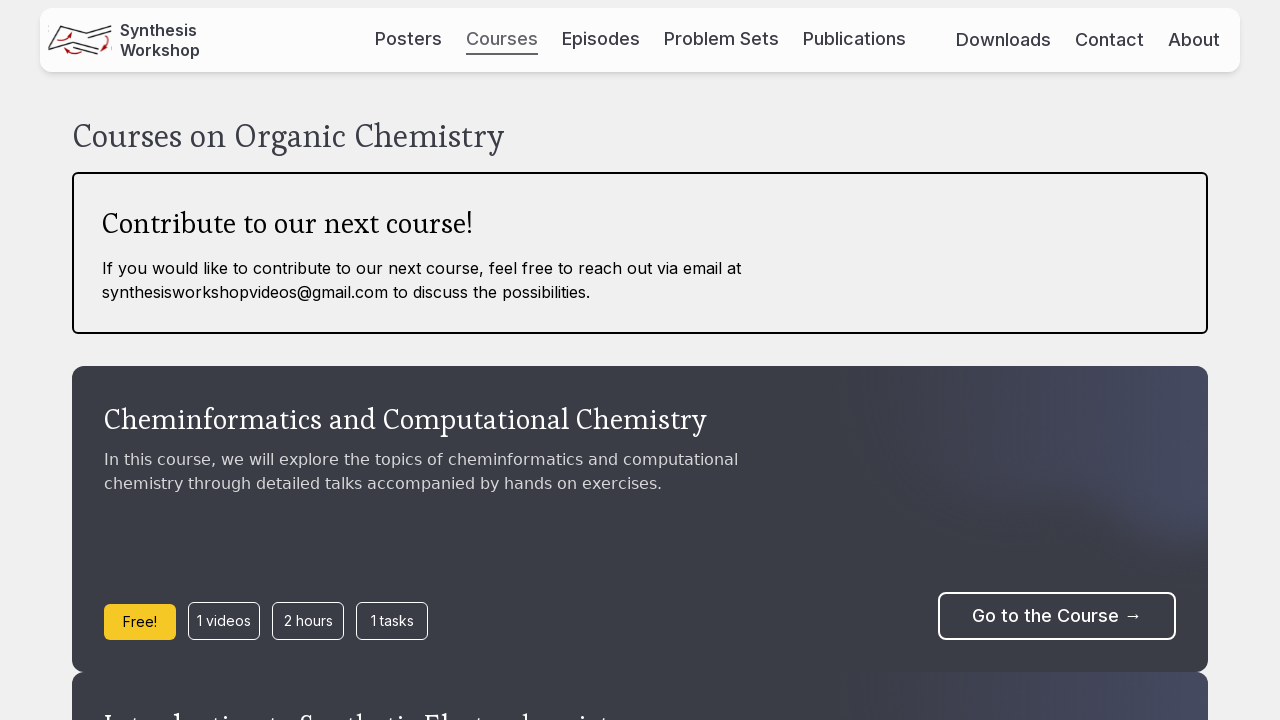